Tests adding an item to the shopping cart by clicking on a product, adding it to cart, accepting the alert, navigating to the cart page, and verifying the item appears in the cart.

Starting URL: https://www.demoblaze.com/

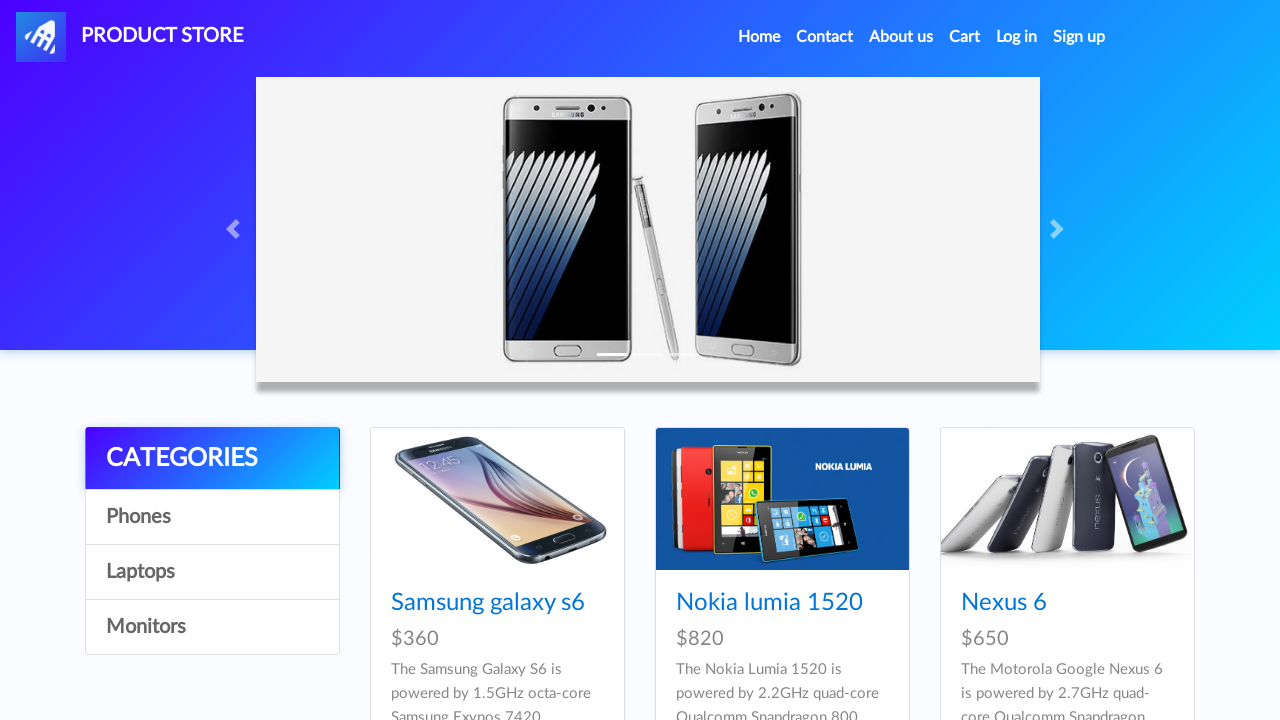

Clicked on the first product image at (497, 499) on #tbodyid > div:nth-child(1) > div > a > img
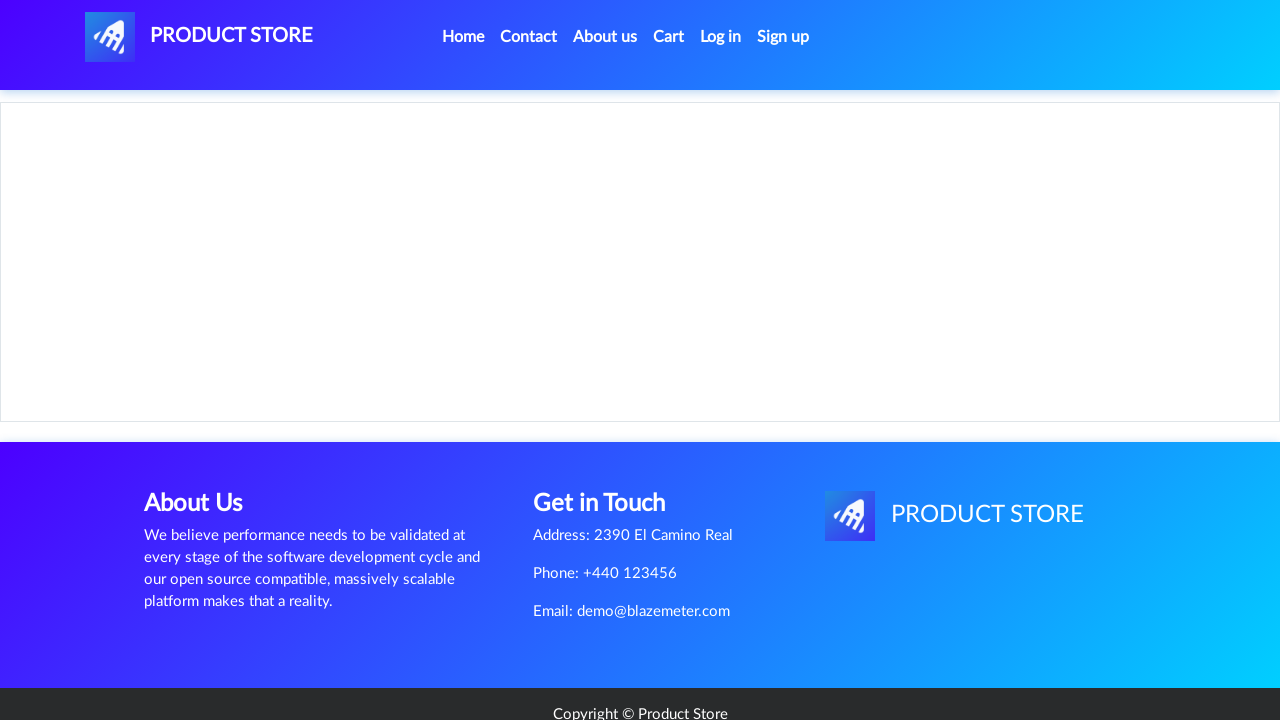

Product page loaded and Add to cart button is visible
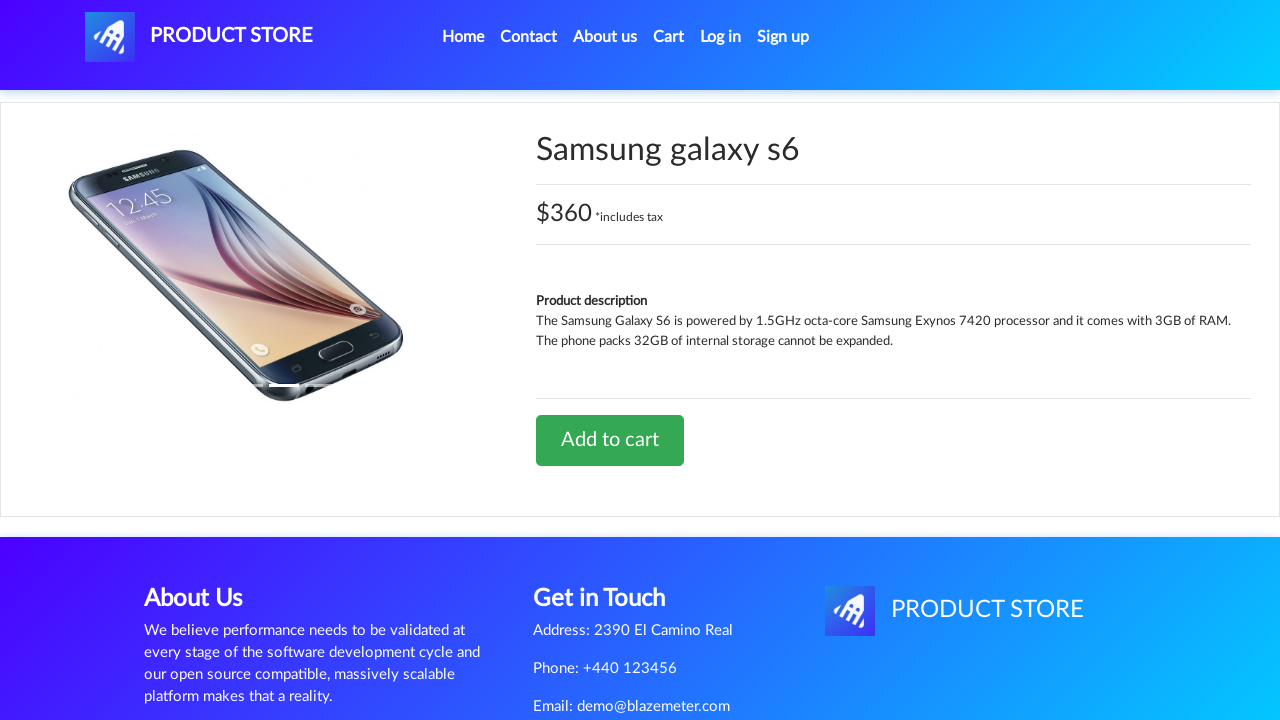

Clicked Add to cart button at (610, 440) on a.btn.btn-success.btn-lg
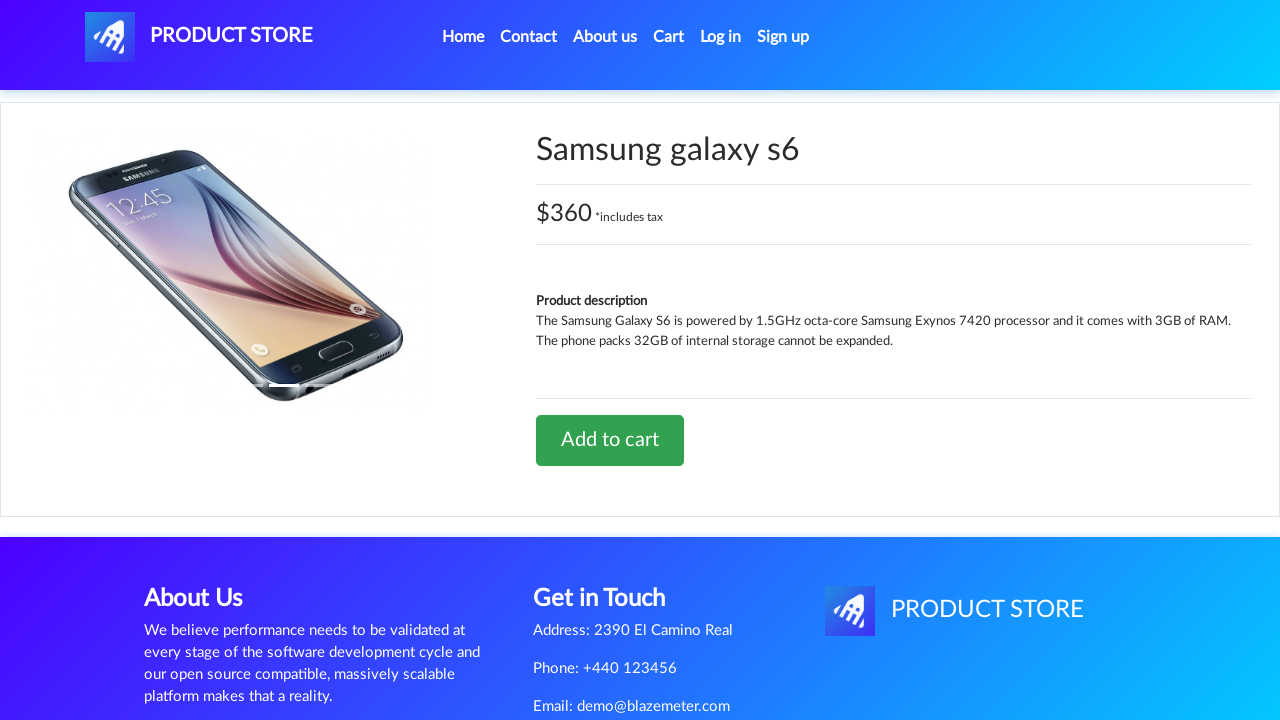

Set up dialog handler to accept alerts
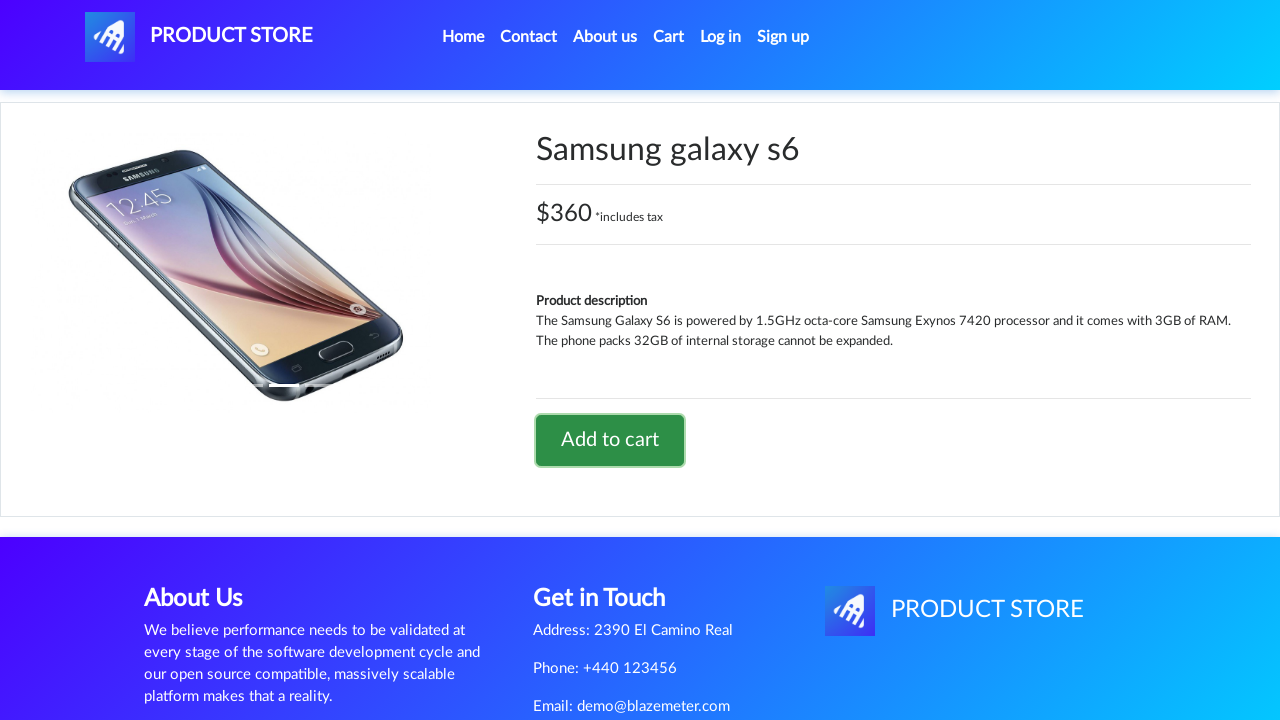

Waited for alert to be processed
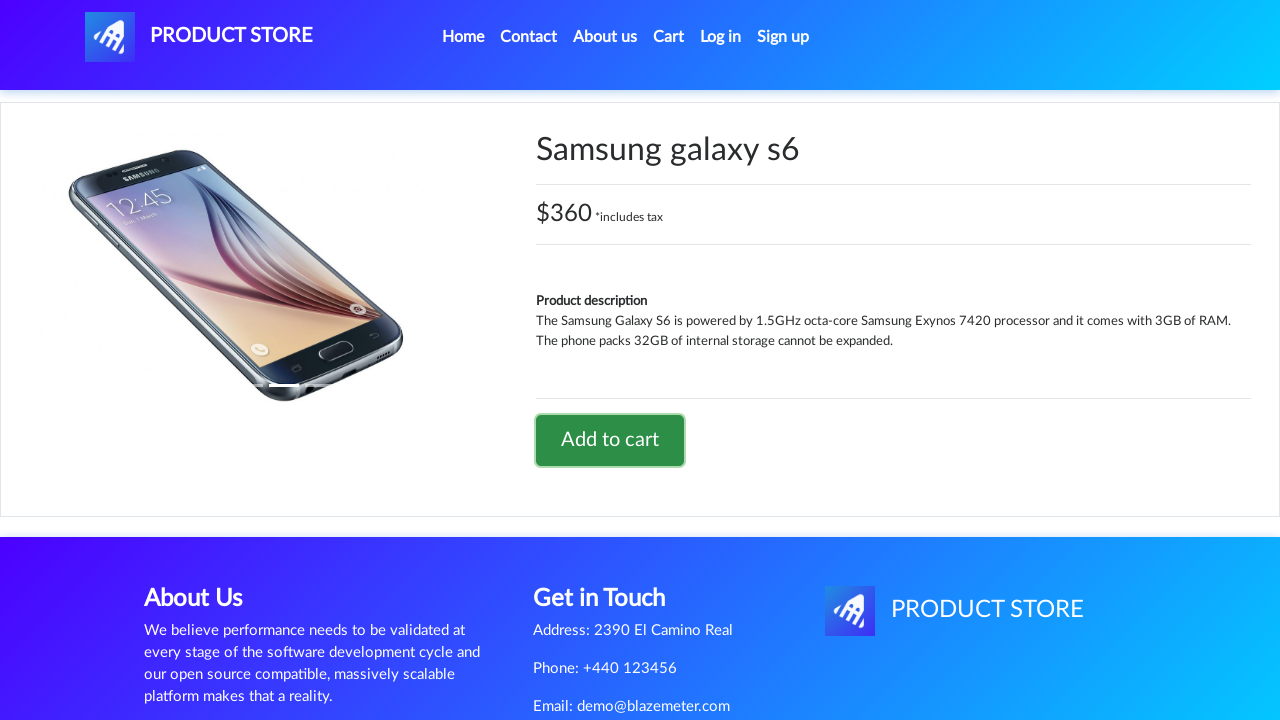

Clicked on the Cart link at (669, 37) on #cartur
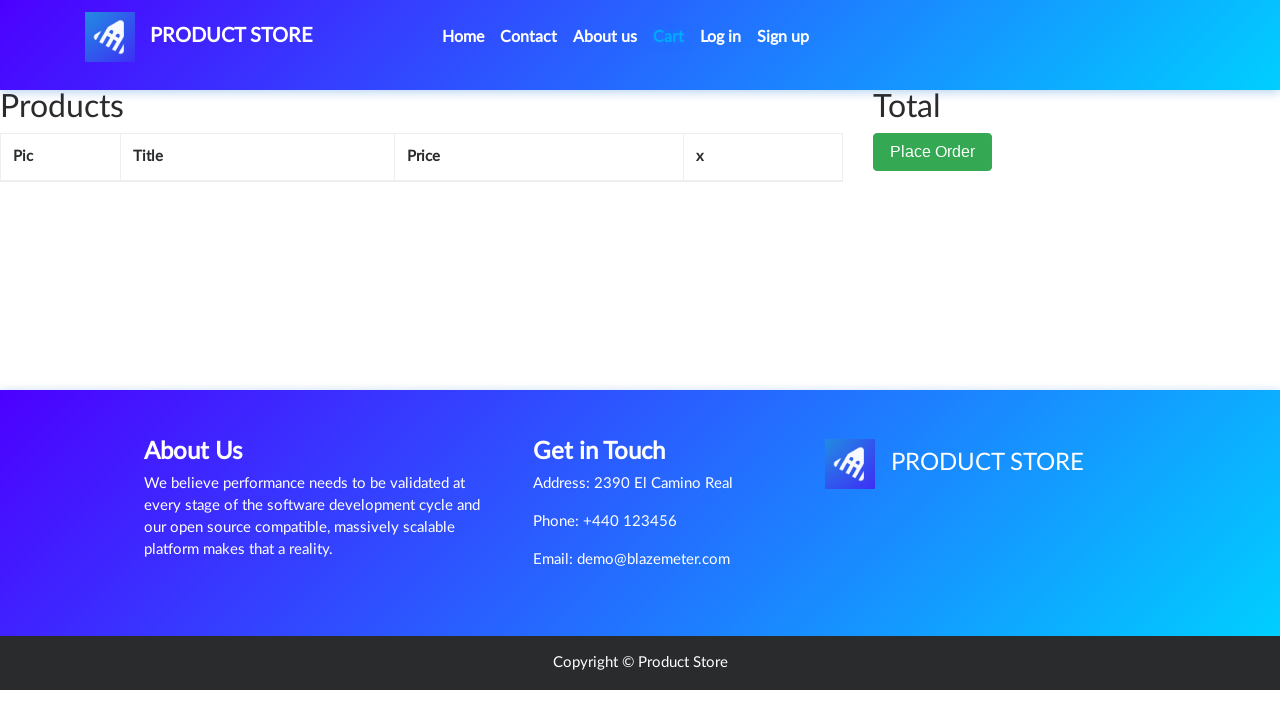

Item successfully appears in the shopping cart
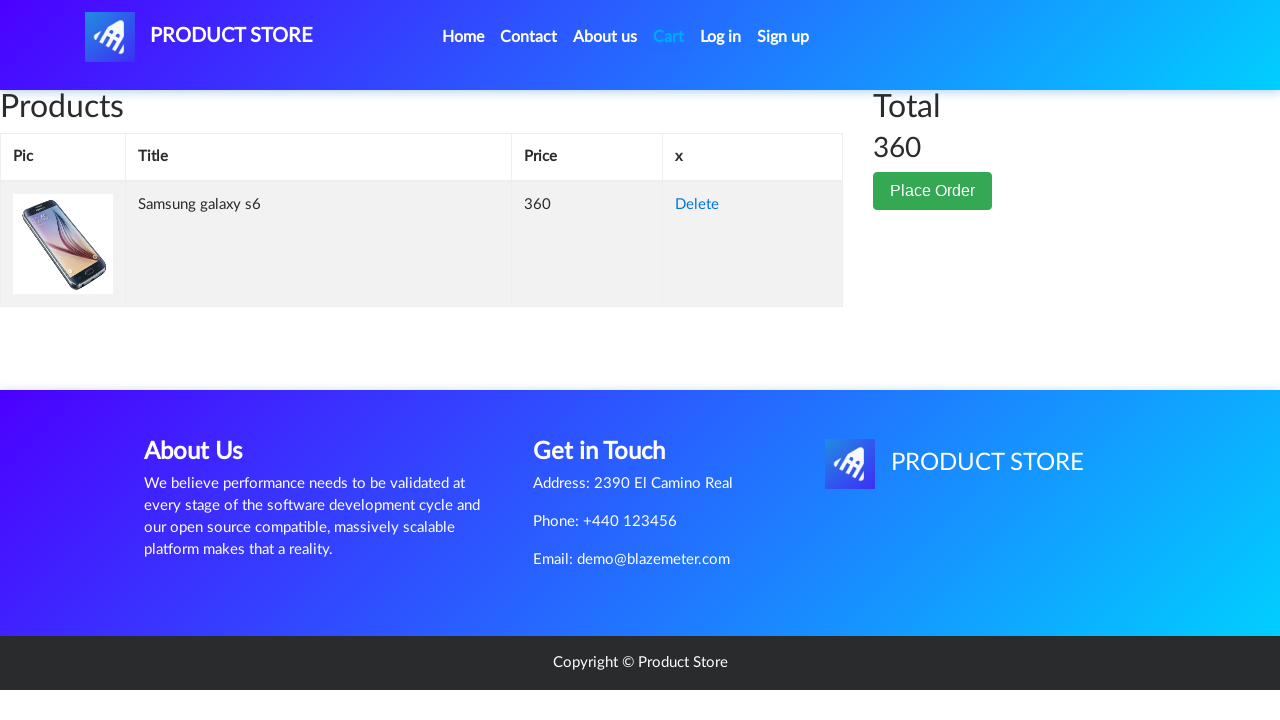

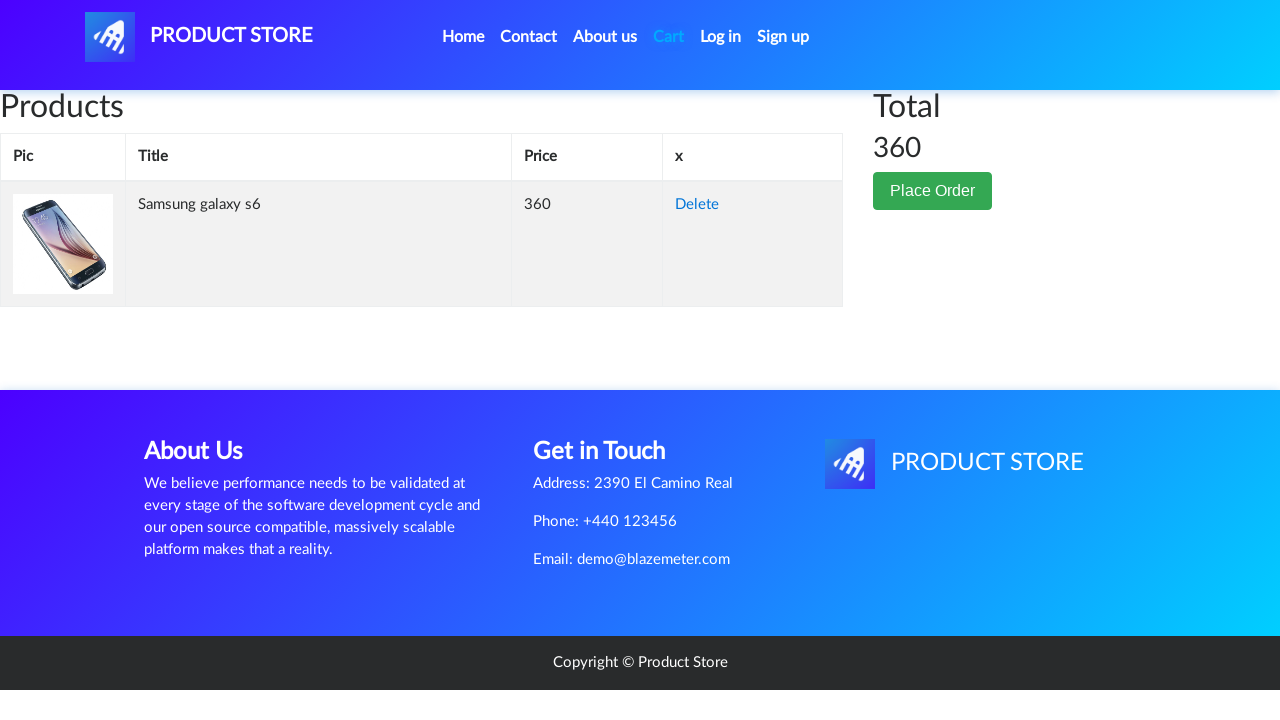